Tests the registration form by filling out email, password, confirmation password, and name fields, then submitting the form

Starting URL: https://practice.expandtesting.com/notes/app/register

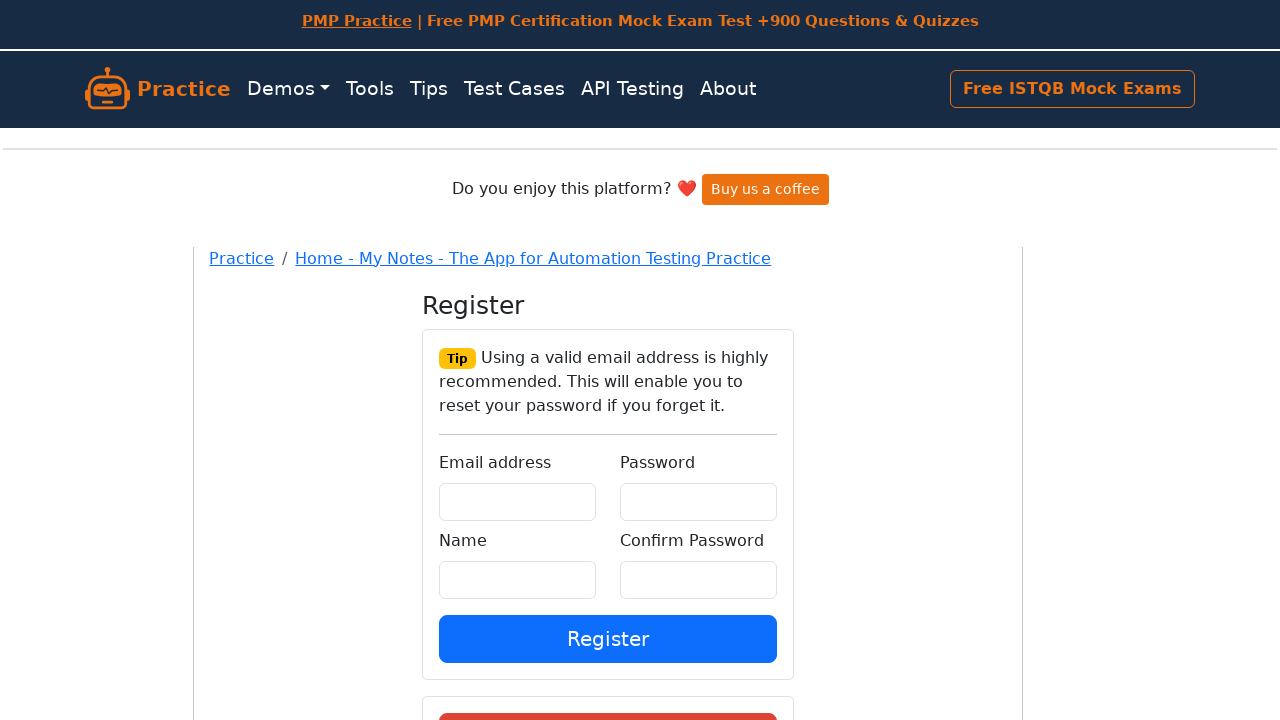

Filled email field with 'testuser456@example.com' on input#email
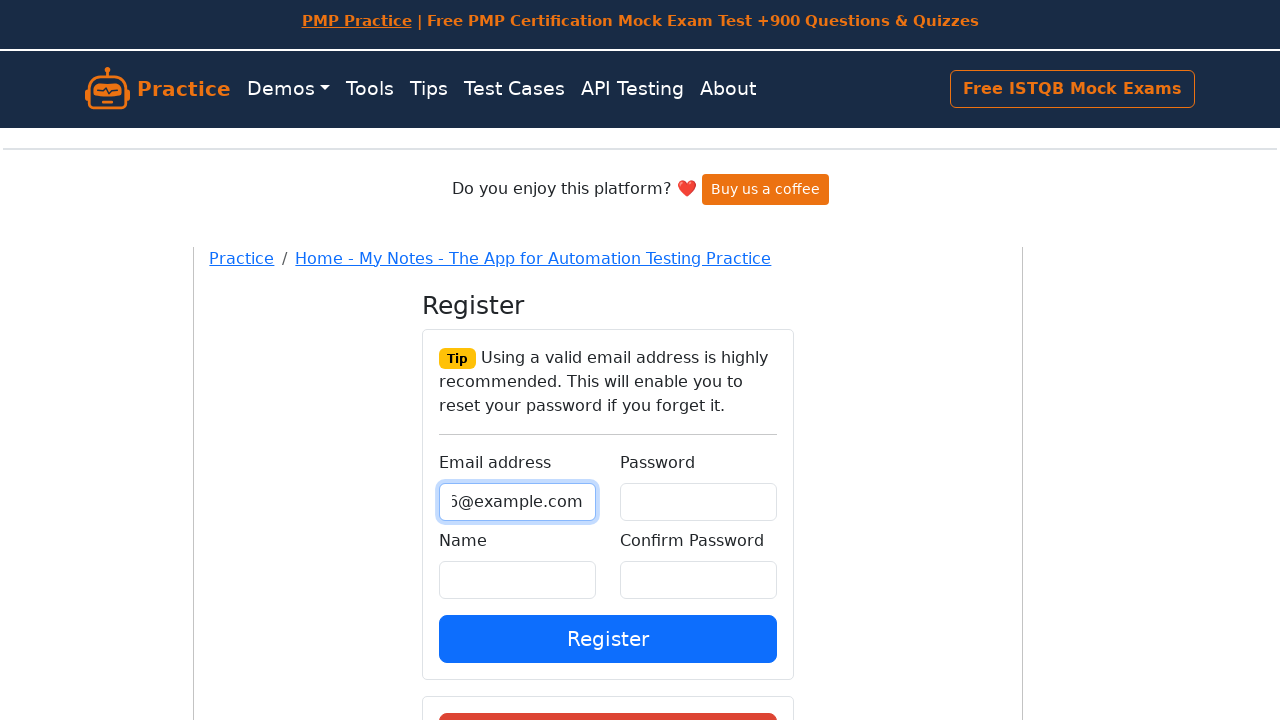

Filled password field with 'TestPass789!' on input#password
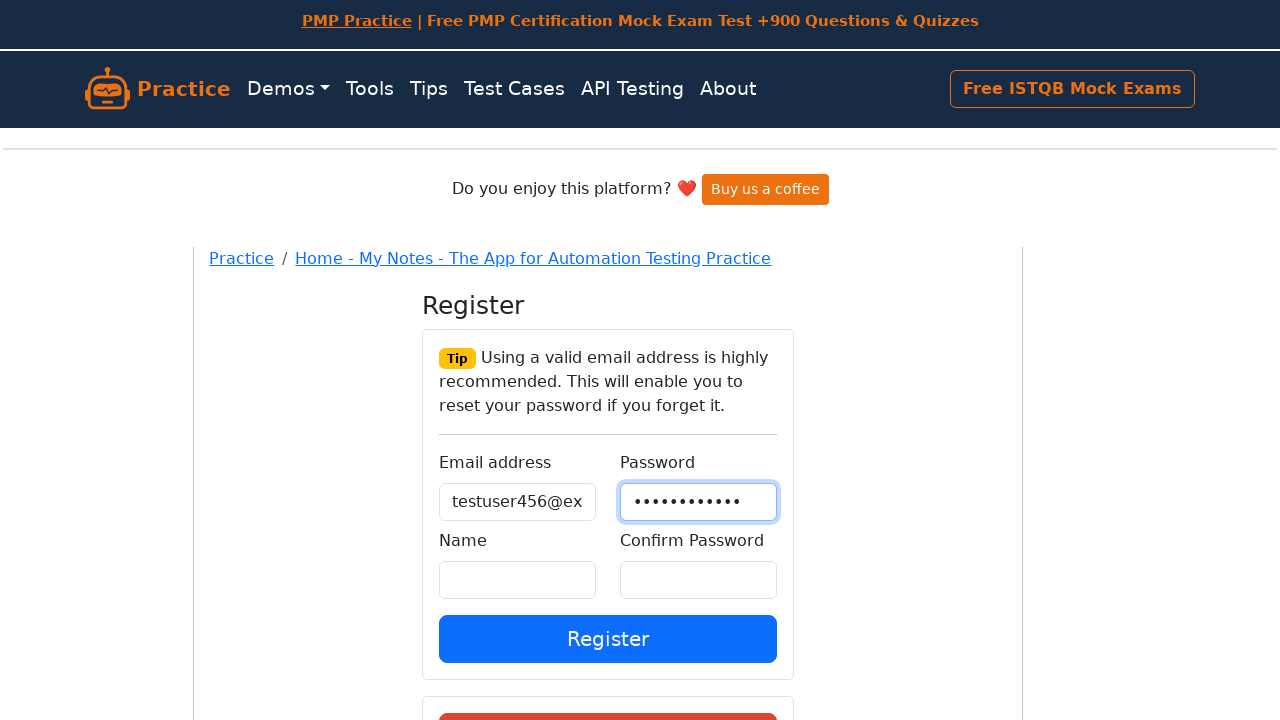

Filled confirm password field with 'TestPass789!' on input#confirmPassword
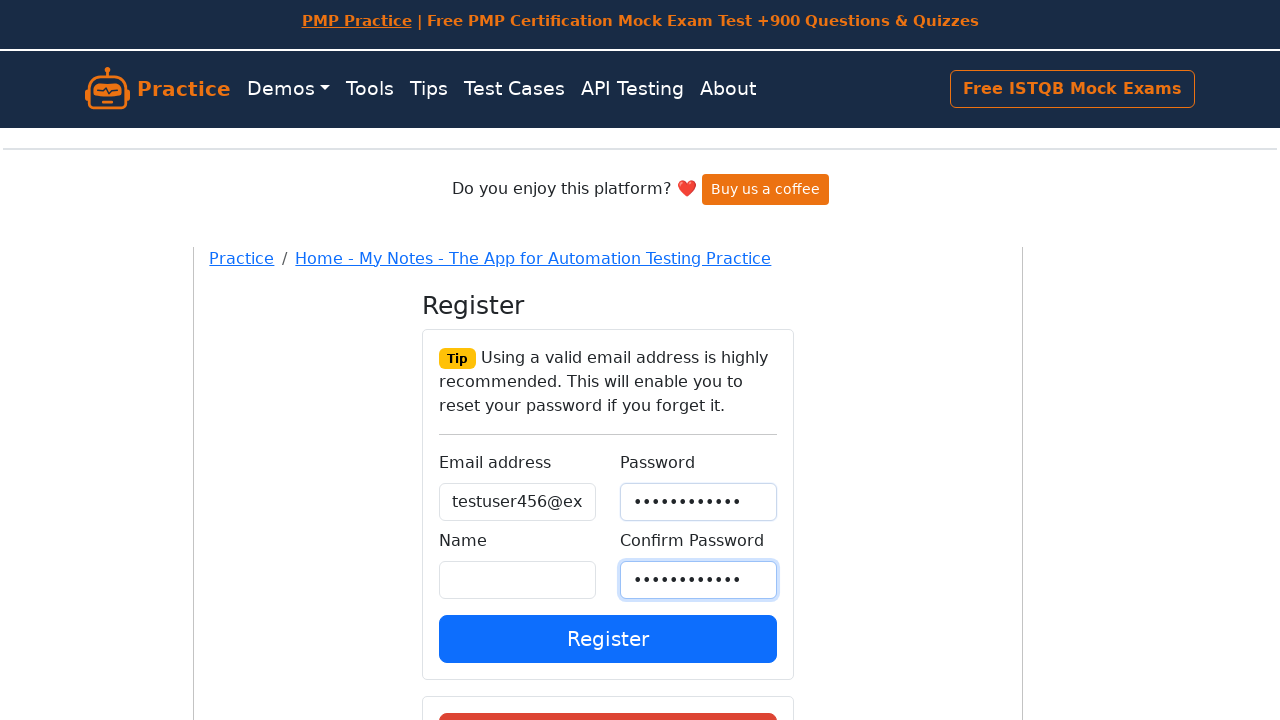

Filled name field with 'John Doe' on input#name
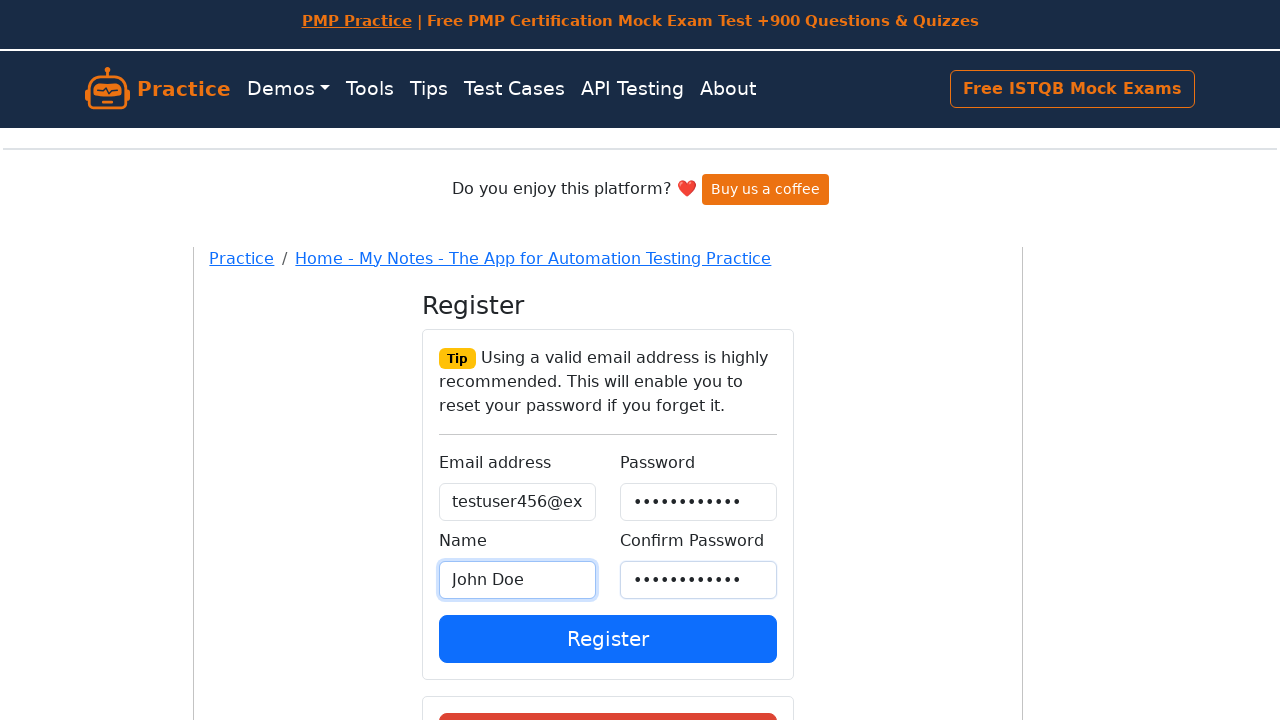

Clicked registration button to submit the form at (608, 638) on .btn.btn-lg.btn-primary.d-block.w-100
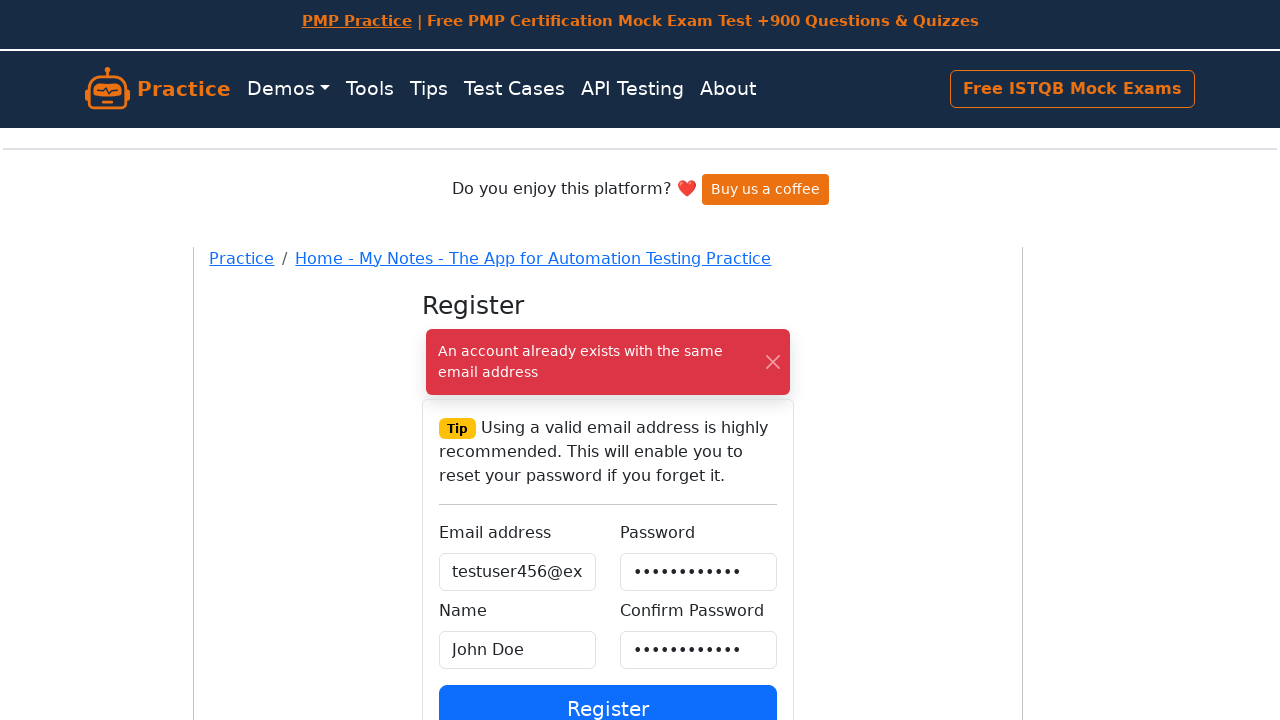

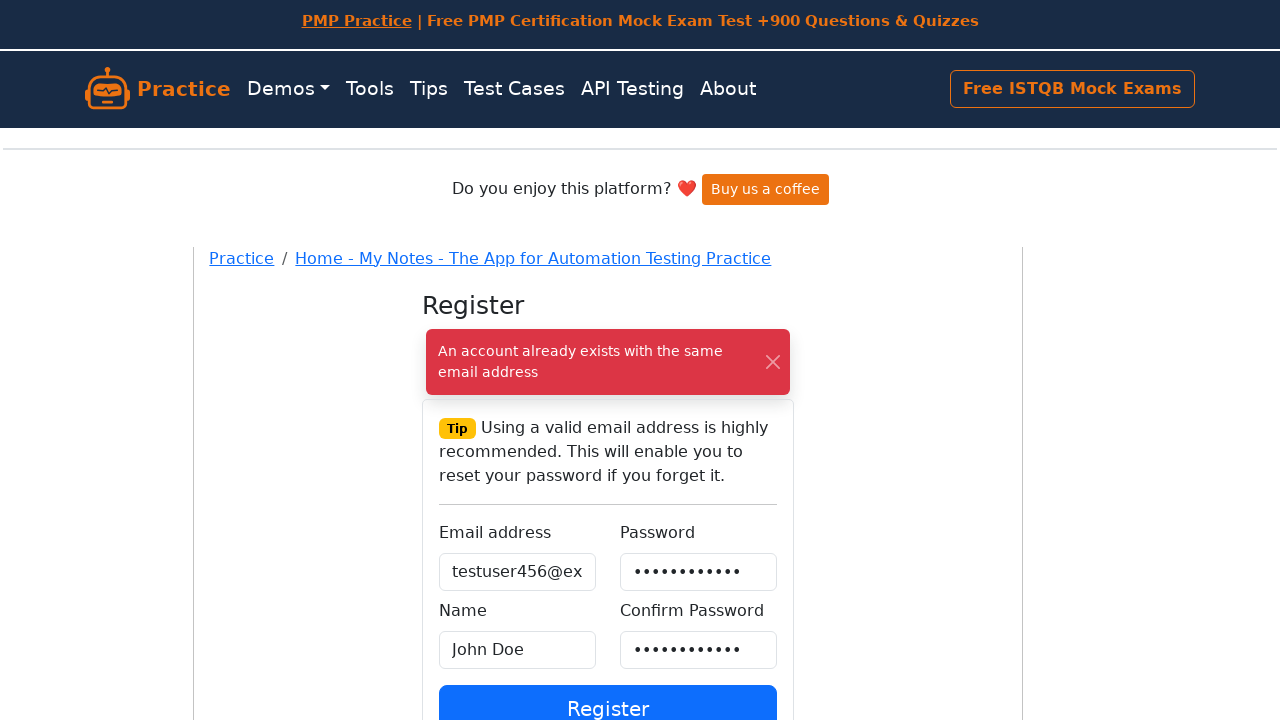